Tests the text box form on DemoQA by filling in user details (full name, email, current address, permanent address) and verifying the submitted data appears in the output section.

Starting URL: https://demoqa.com/text-box

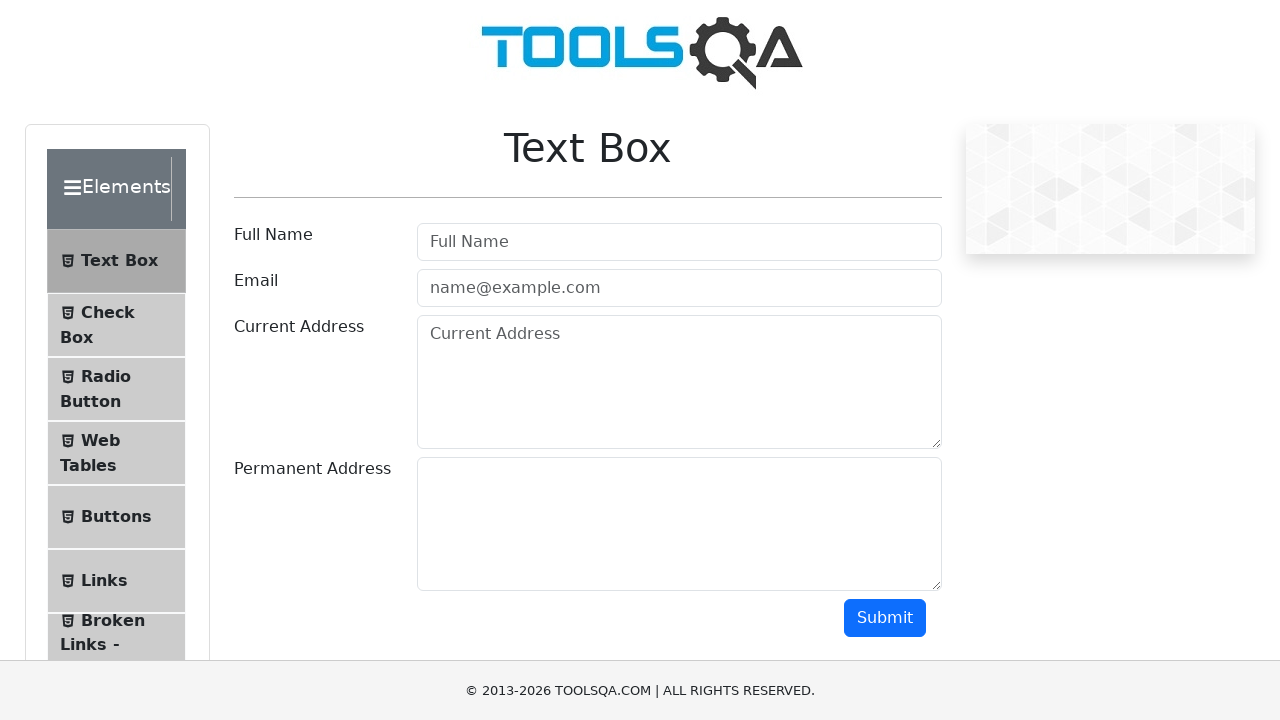

Filled in full name field with 'John Anderson' on #userName
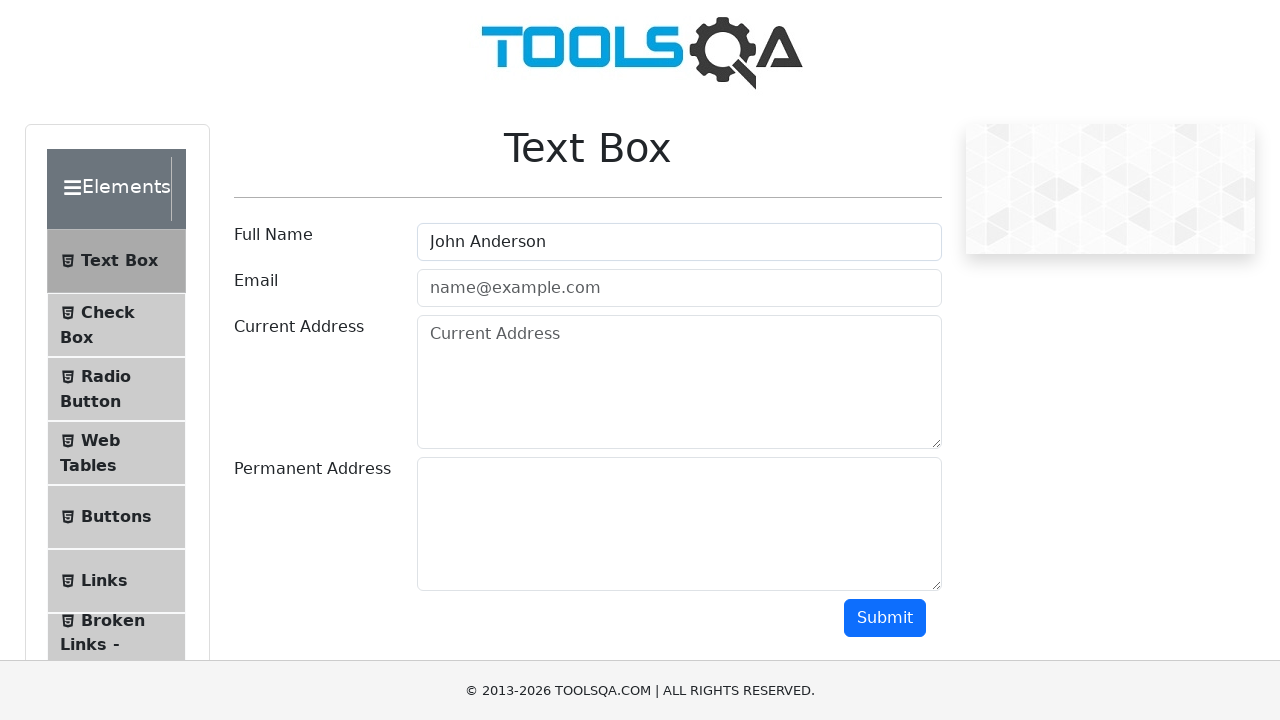

Filled in email field with 'john.anderson@example.com' on #userEmail
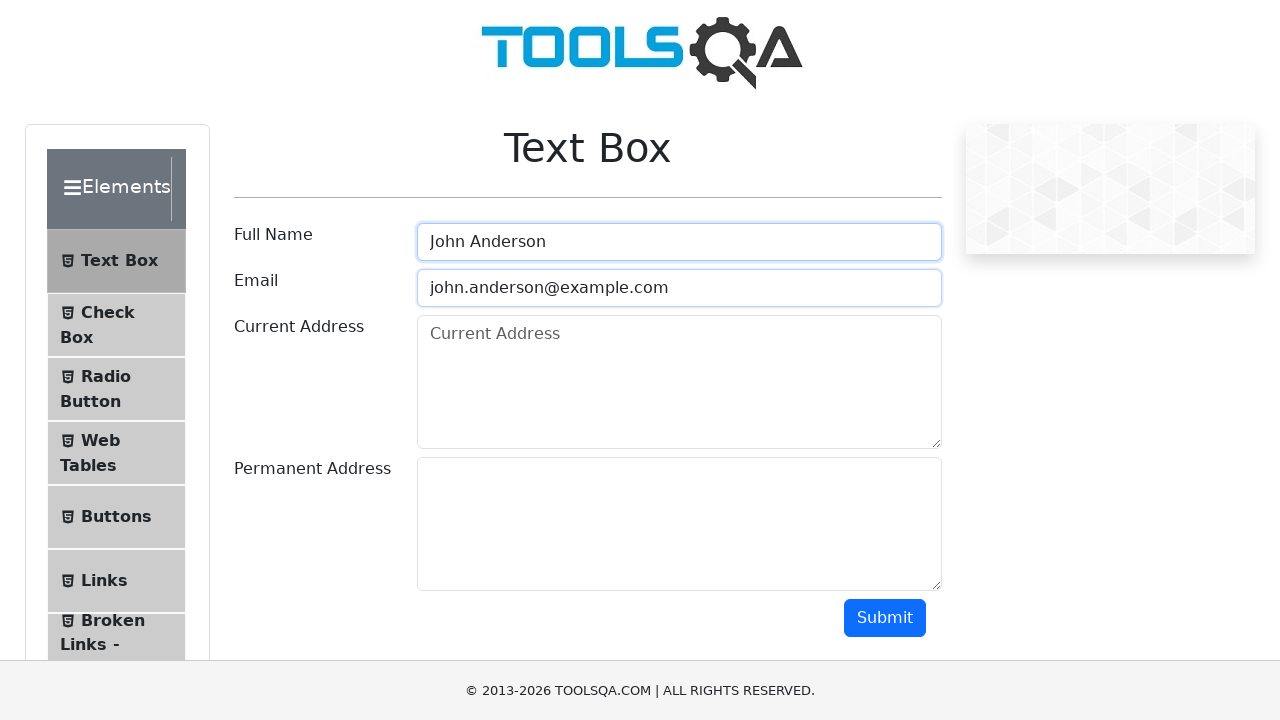

Filled in current address field with '123 Main Street, Apt 4B, New York, NY 10001' on #currentAddress
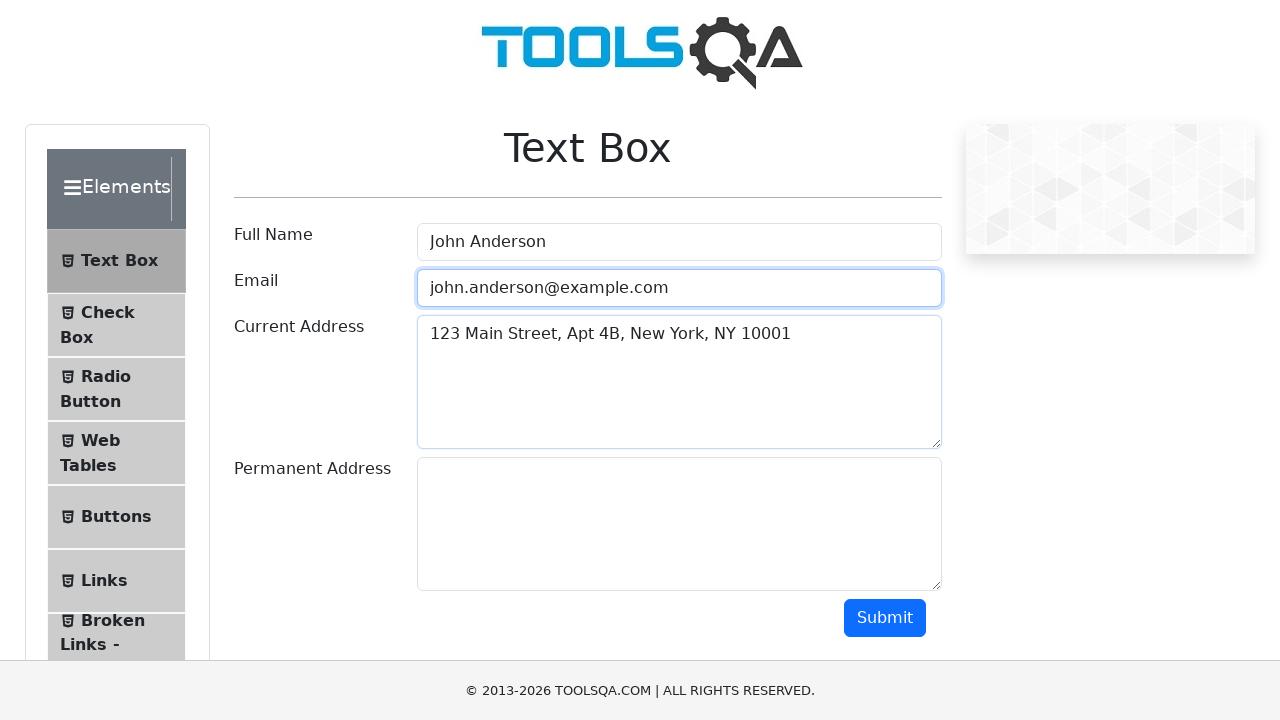

Filled in permanent address field with '456 Oak Avenue, Los Angeles, CA 90001' on #permanentAddress
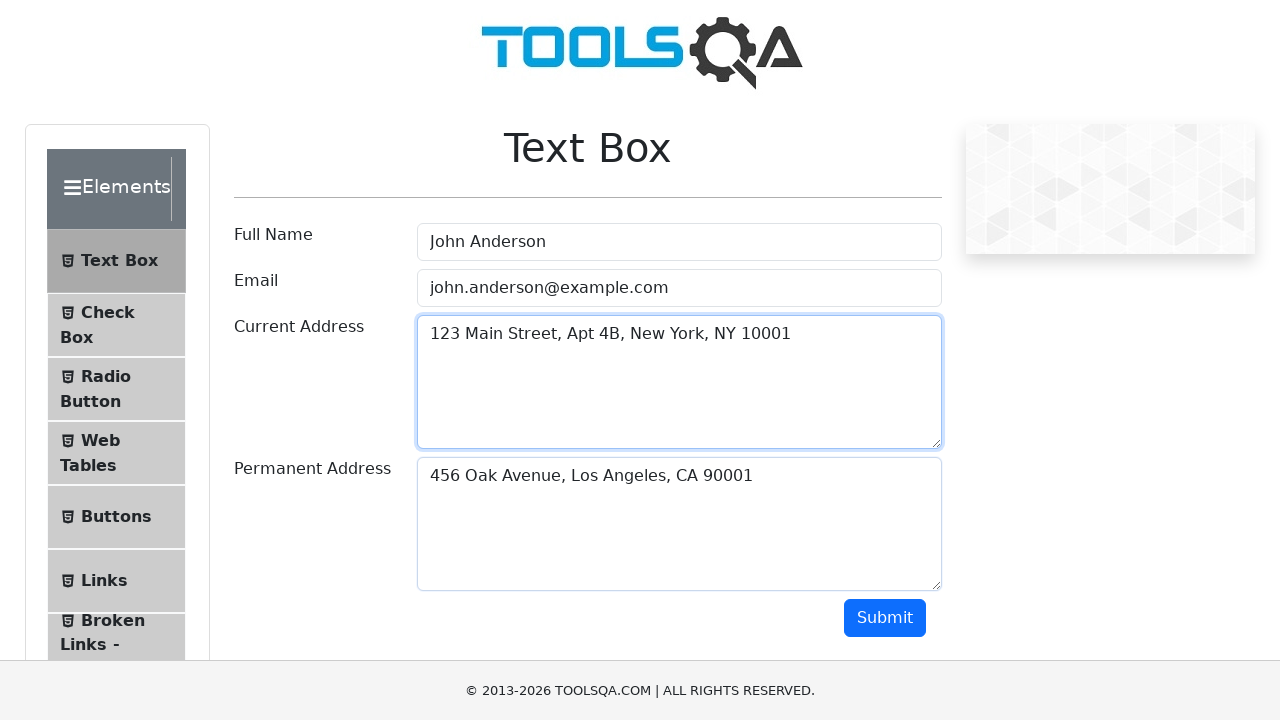

Clicked submit button to submit text box form at (885, 618) on #submit
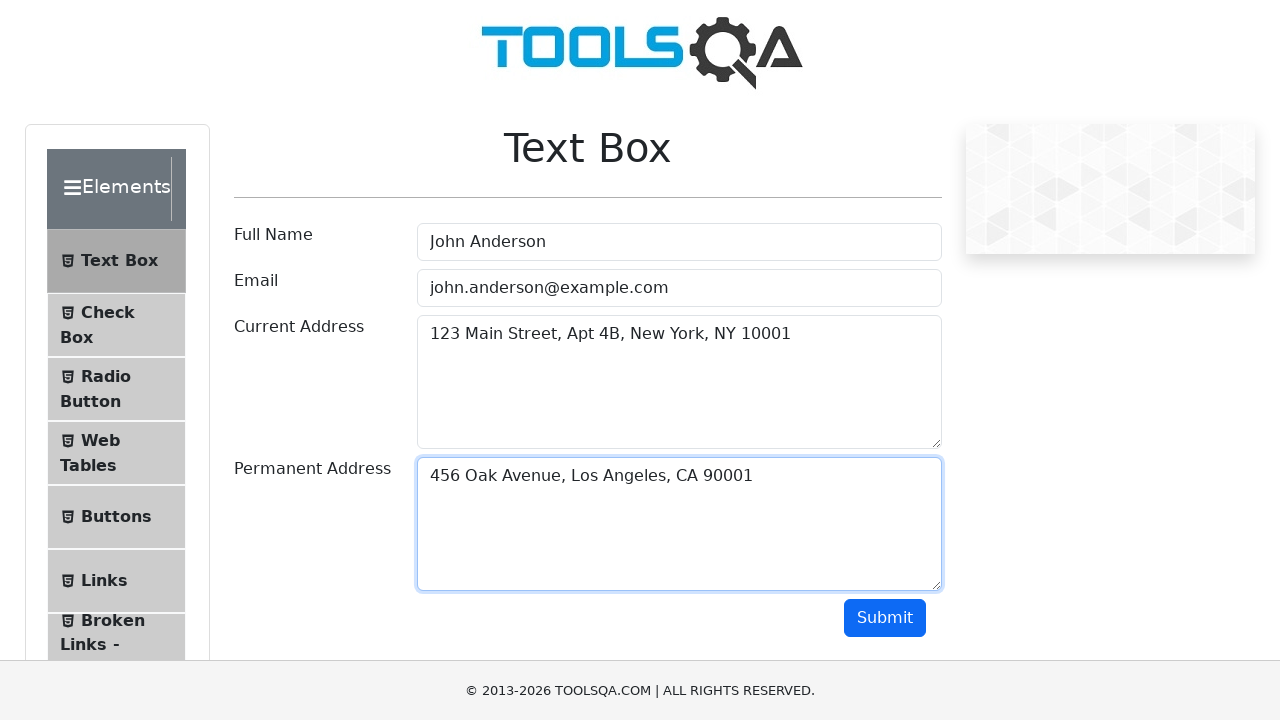

Output section appeared with submitted data
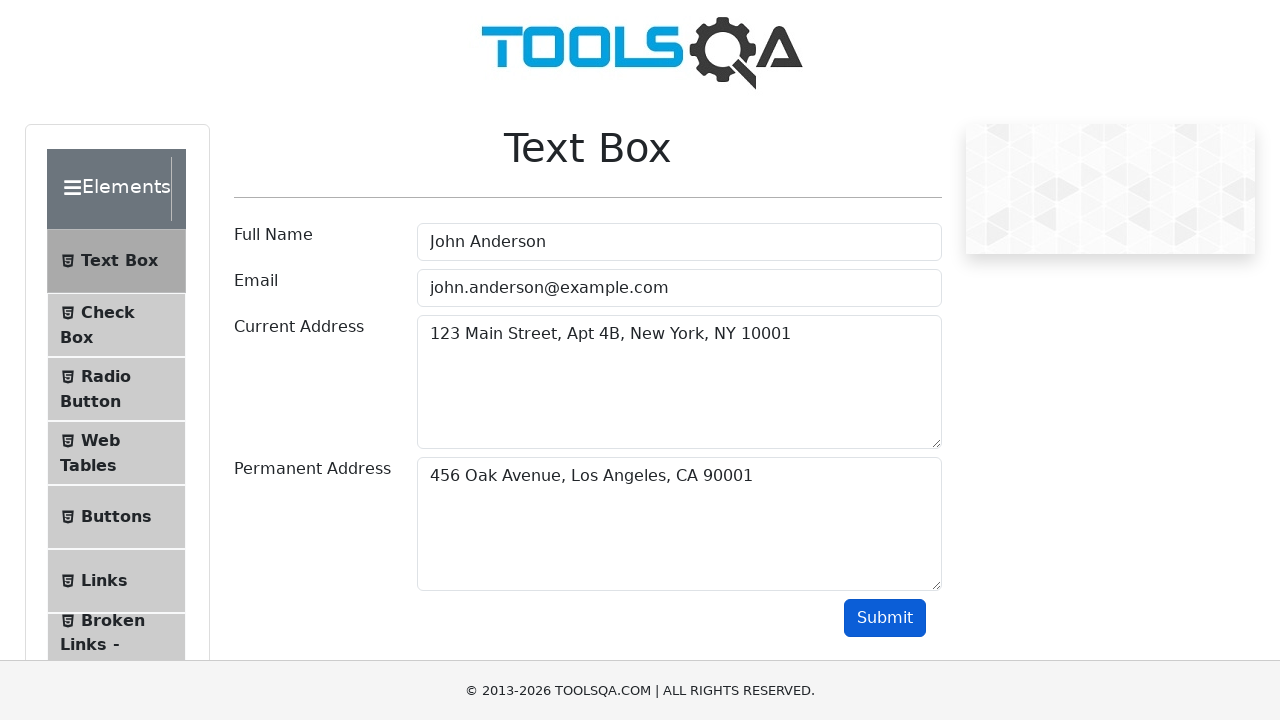

Name field verified in output section
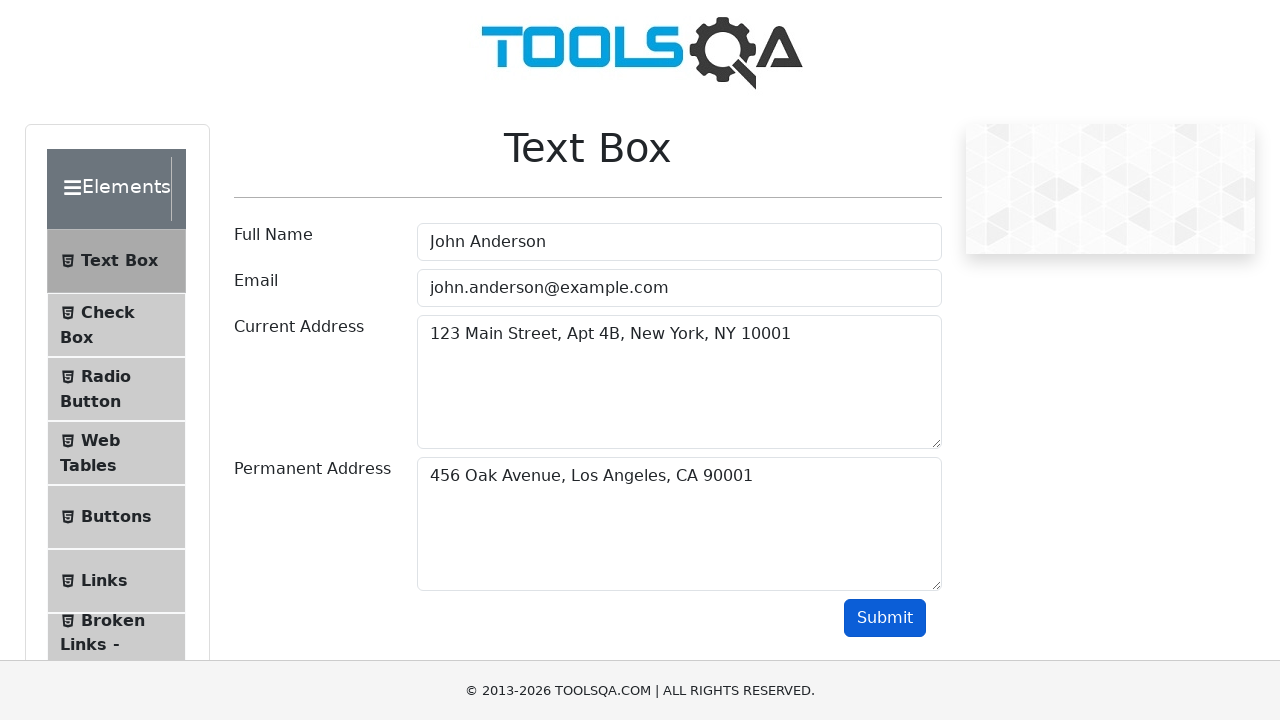

Email field verified in output section
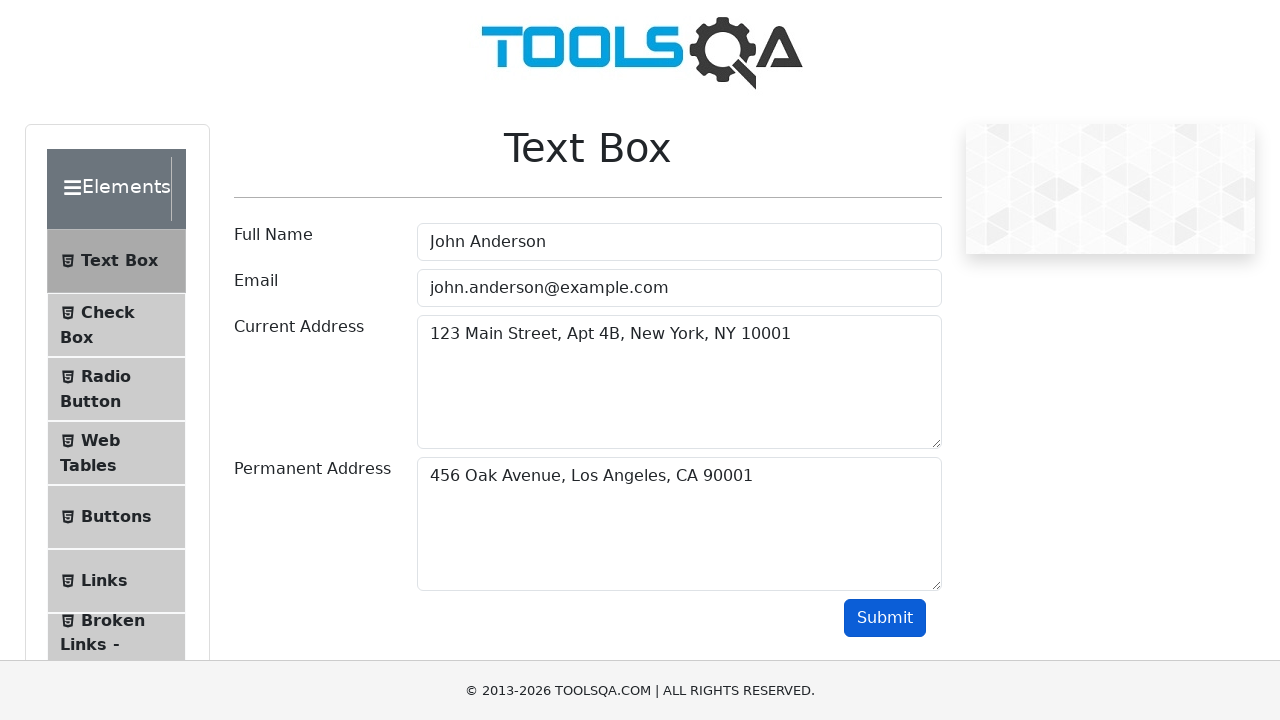

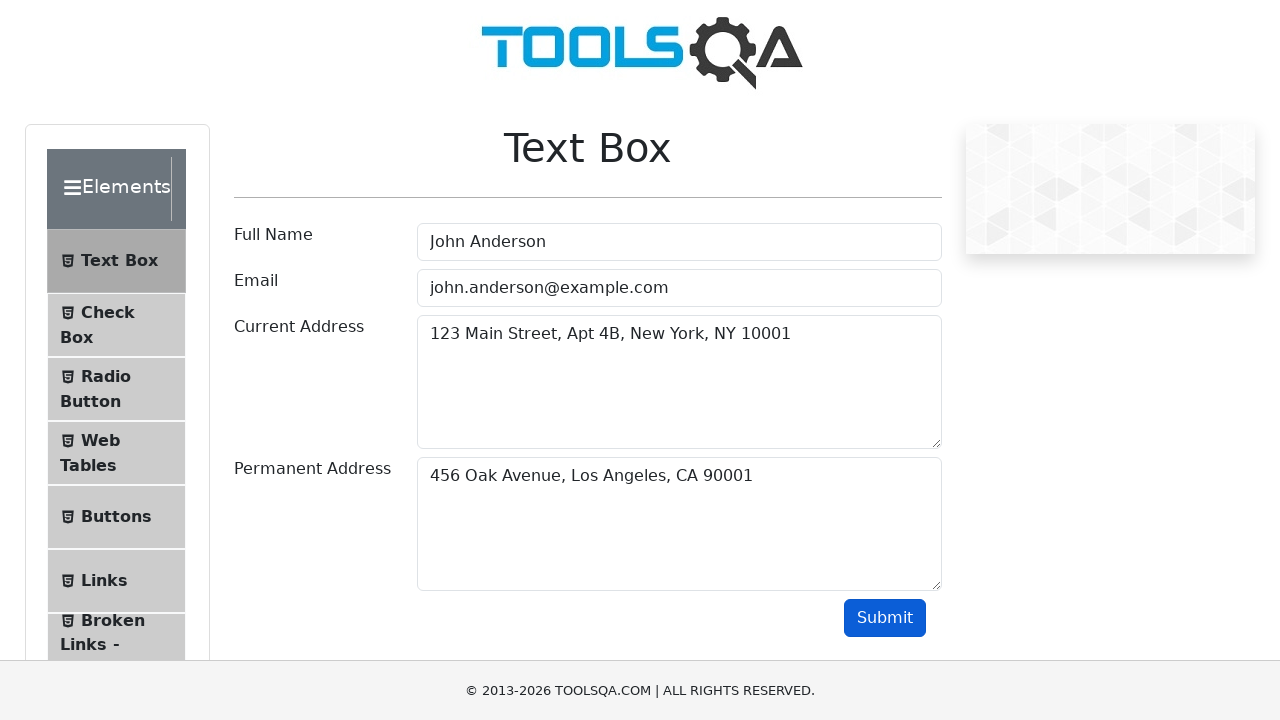